Tests drag and drop functionality using click and hold approach - clicking, holding, moving to target and releasing

Starting URL: https://jqueryui.com/droppable/

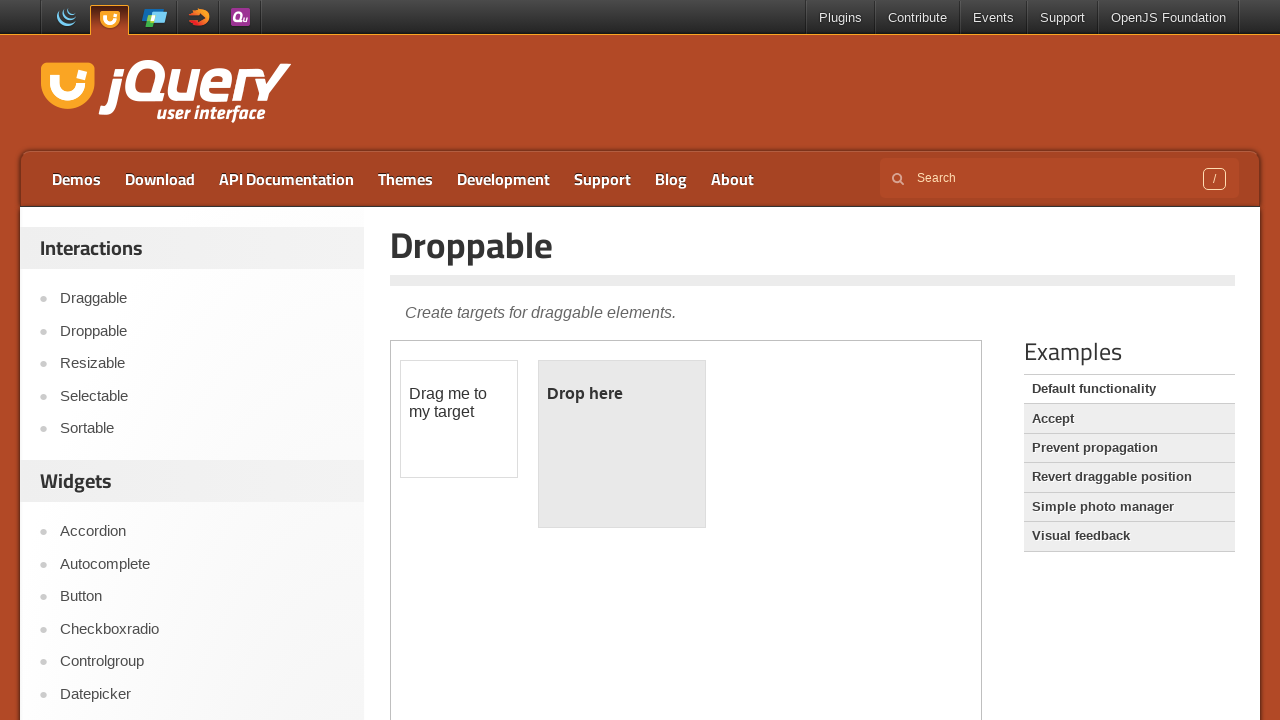

Located draggable element in iframe
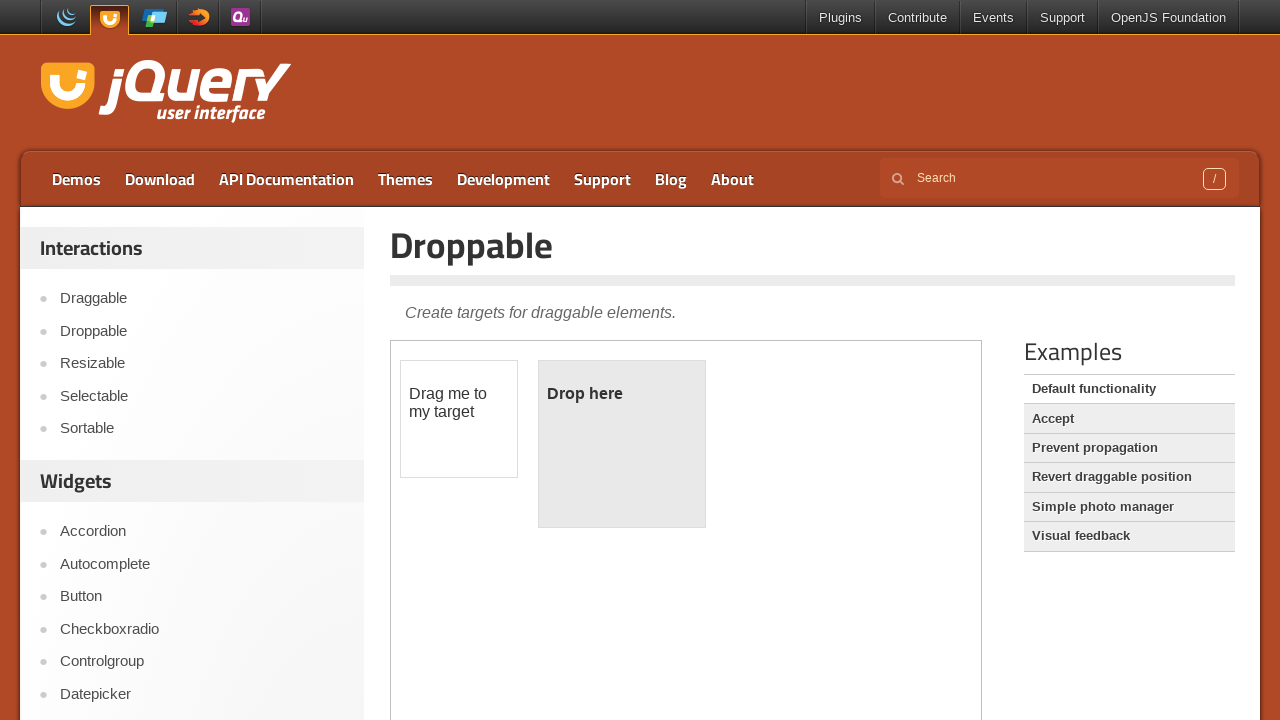

Located droppable element in iframe
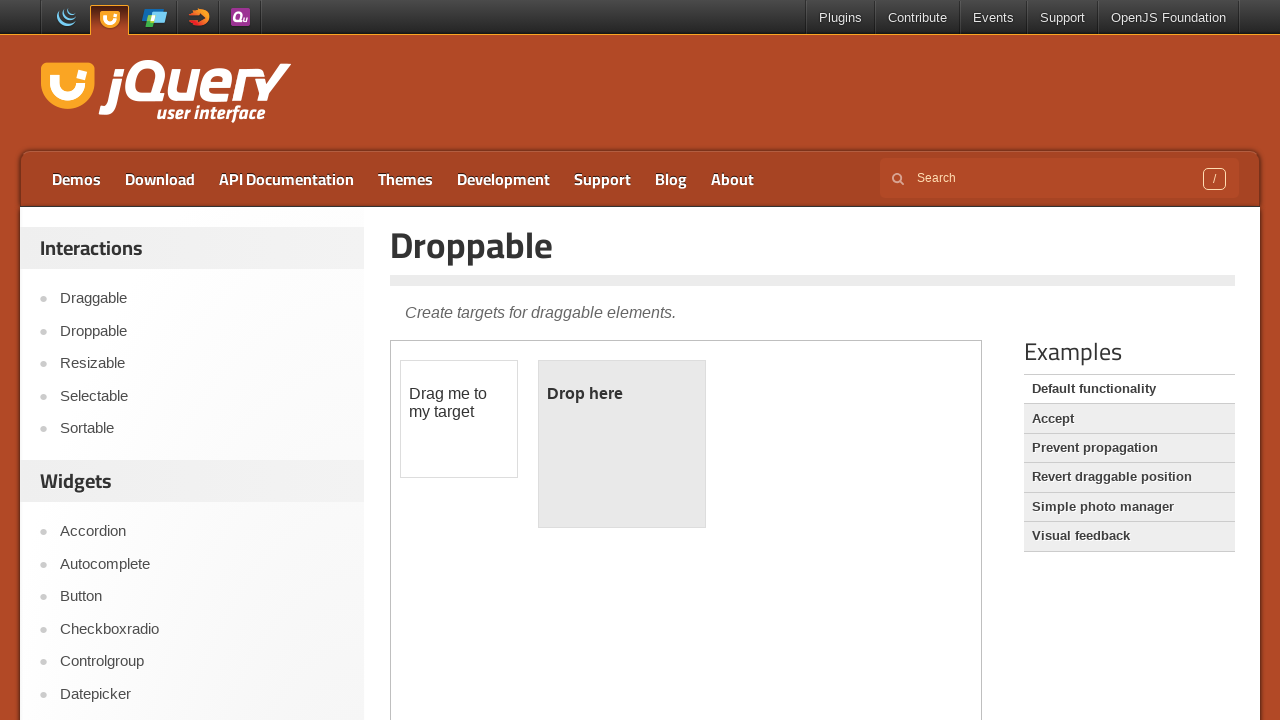

Retrieved bounding box for draggable element
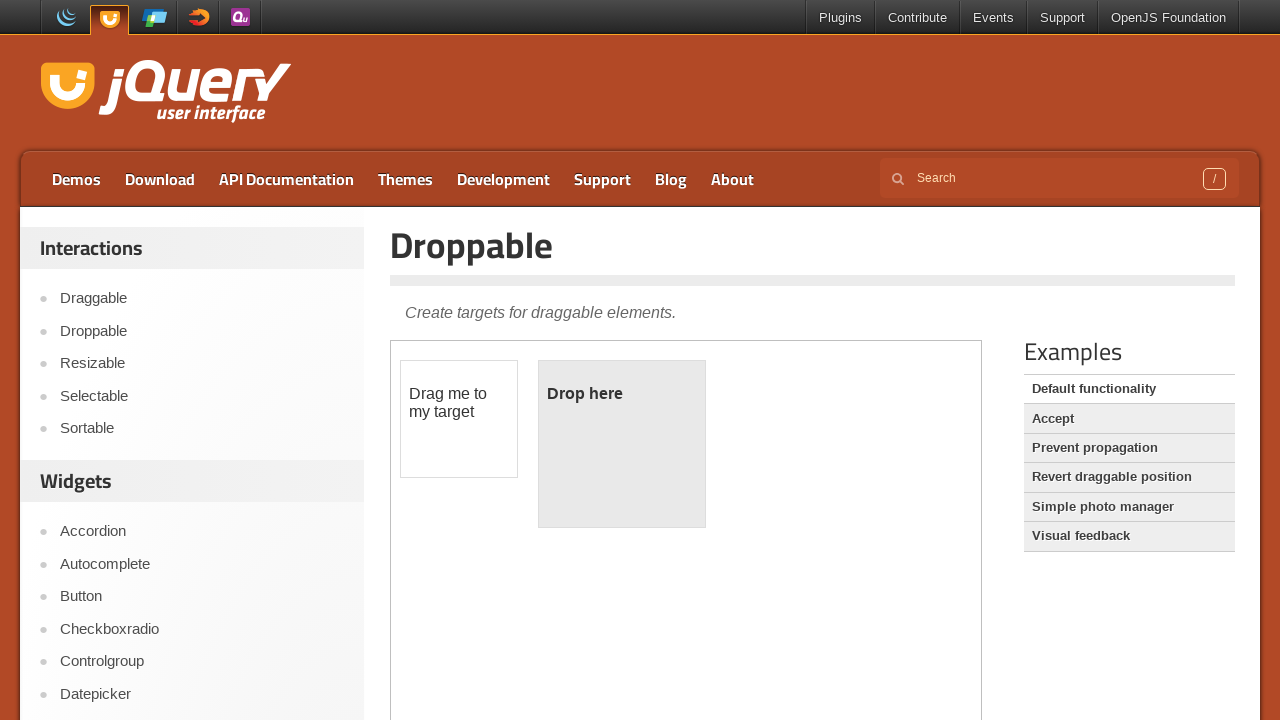

Retrieved bounding box for droppable element
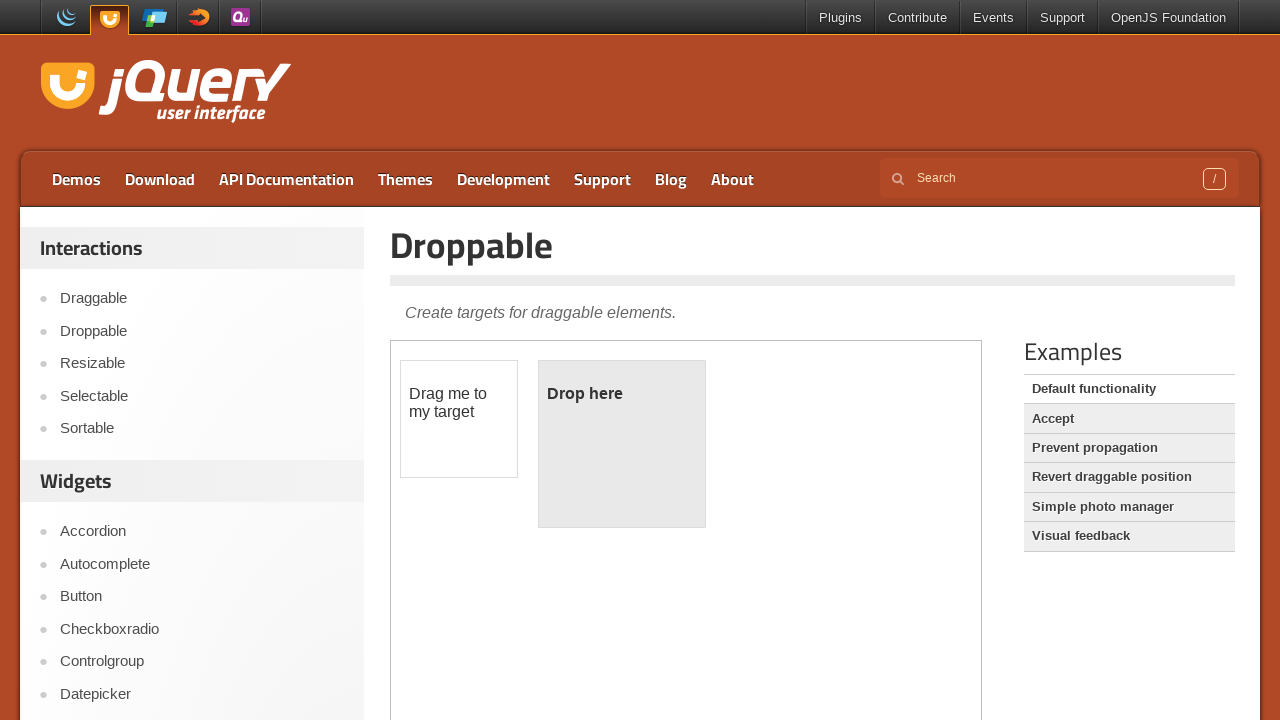

Moved mouse to center of draggable element at (459, 419)
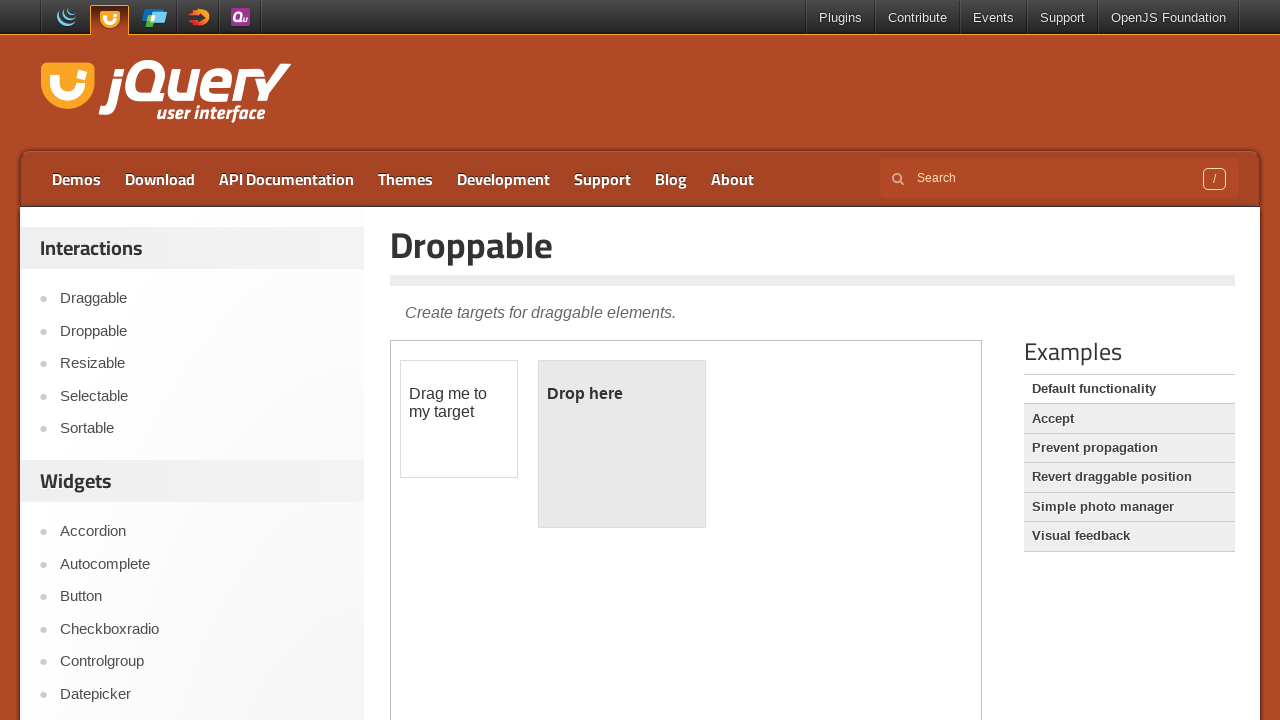

Pressed down mouse button on draggable element at (459, 419)
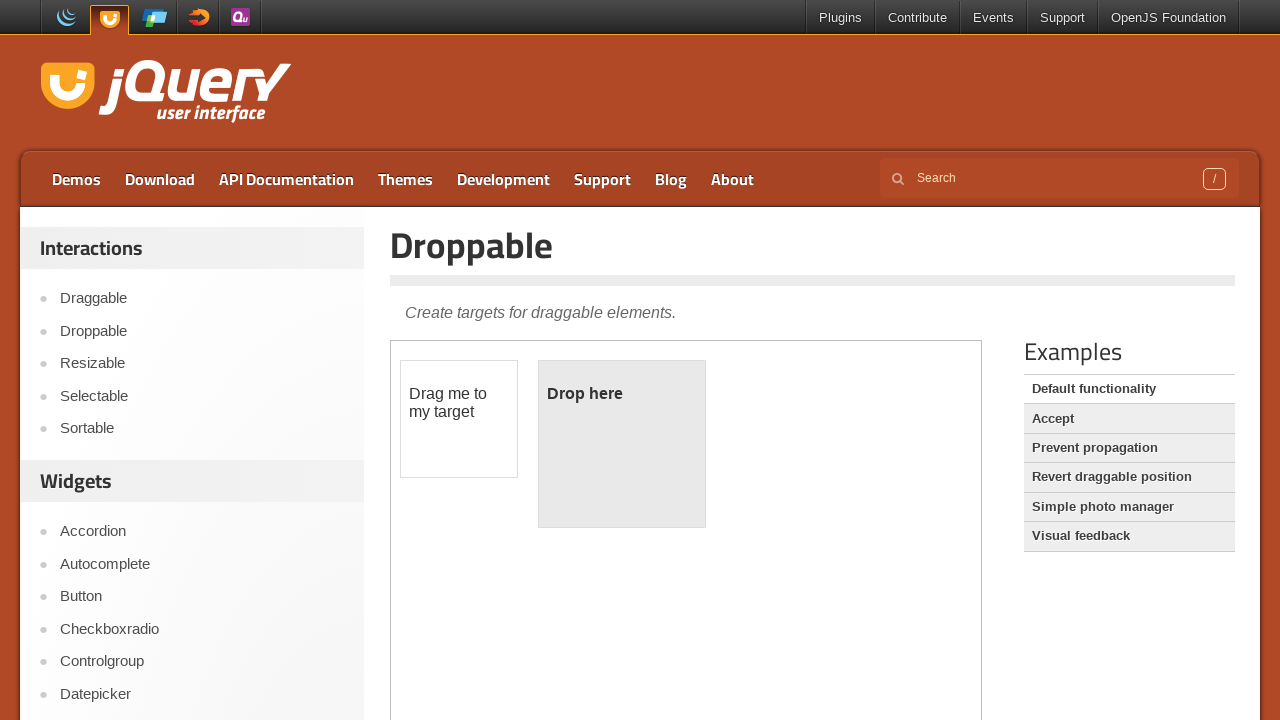

Moved mouse to center of droppable element while holding button at (622, 444)
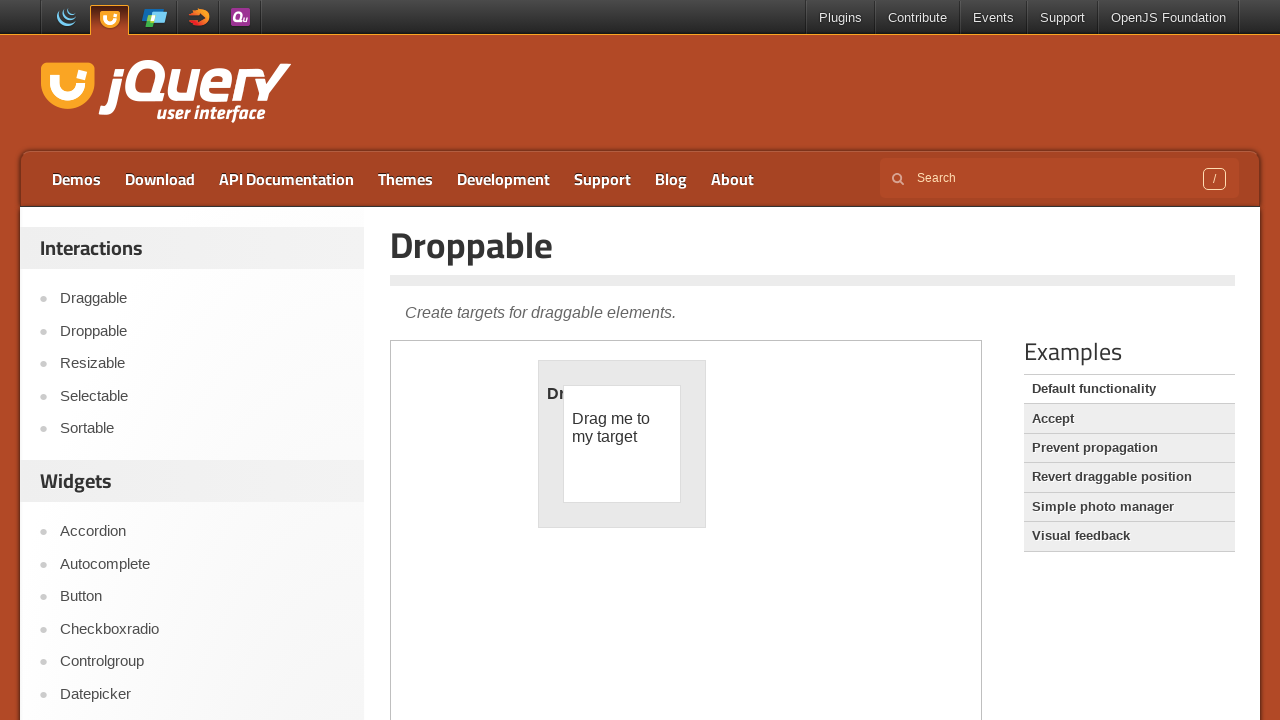

Released mouse button to complete drag and drop at (622, 444)
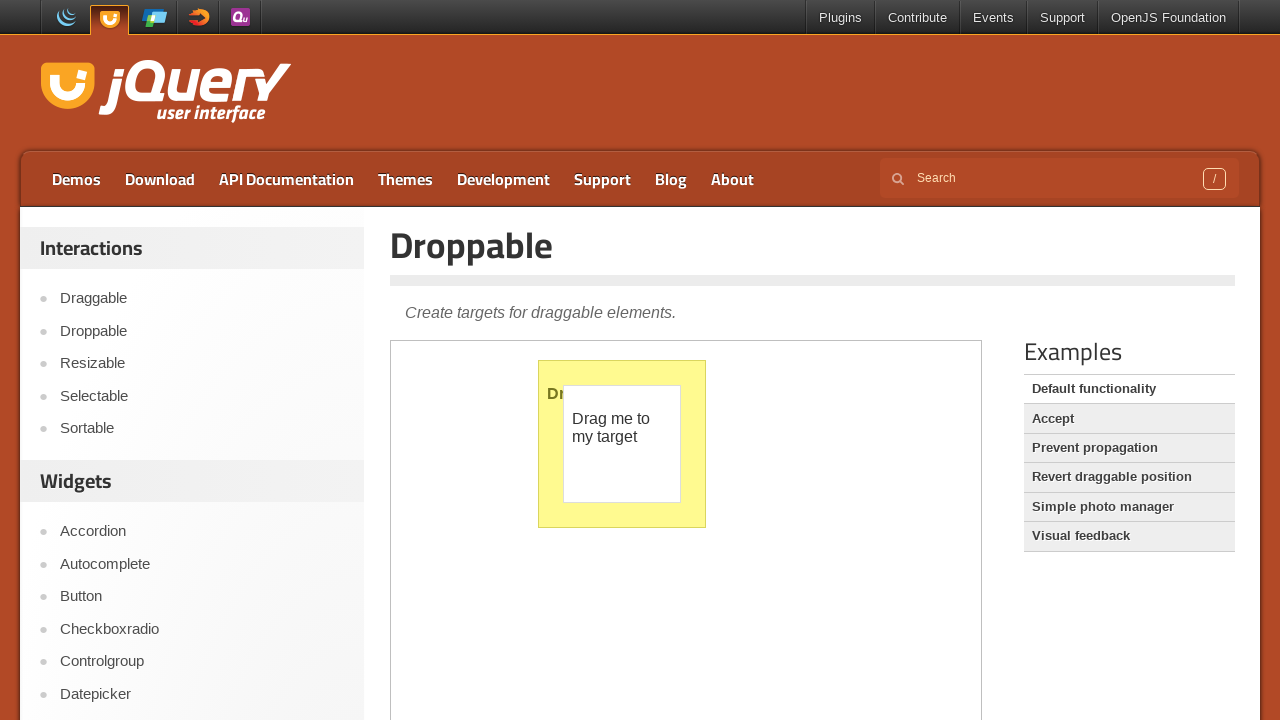

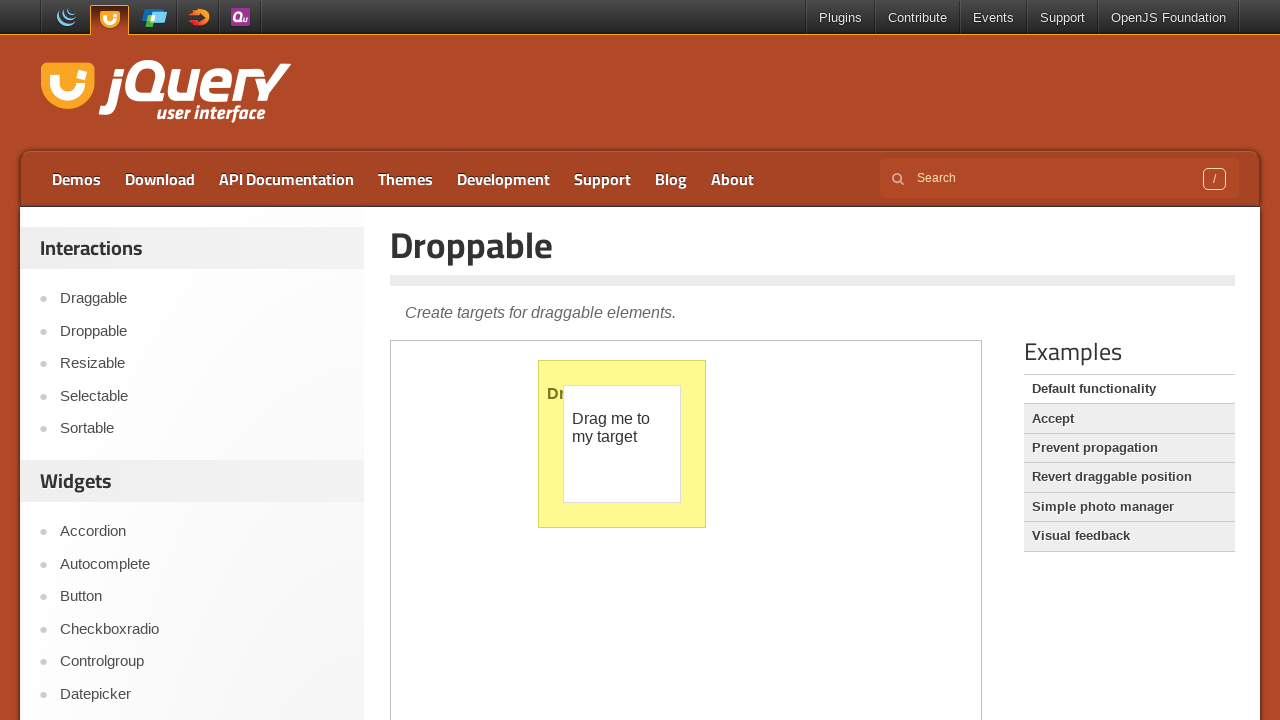